Tests autocomplete functionality by typing a partial query into an autocomplete field and navigating through suggestions using arrow keys

Starting URL: https://rahulshettyacademy.com/AutomationPractice/

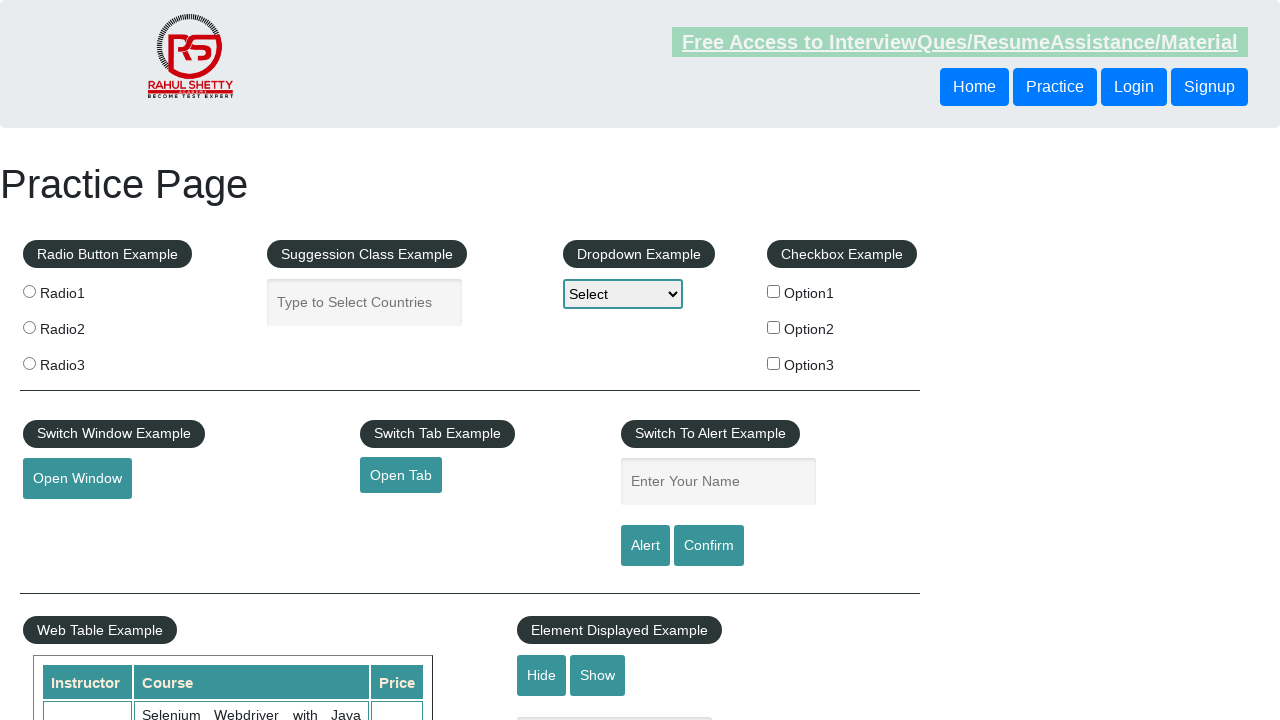

Typed 'Ind' into autocomplete field on #autocomplete
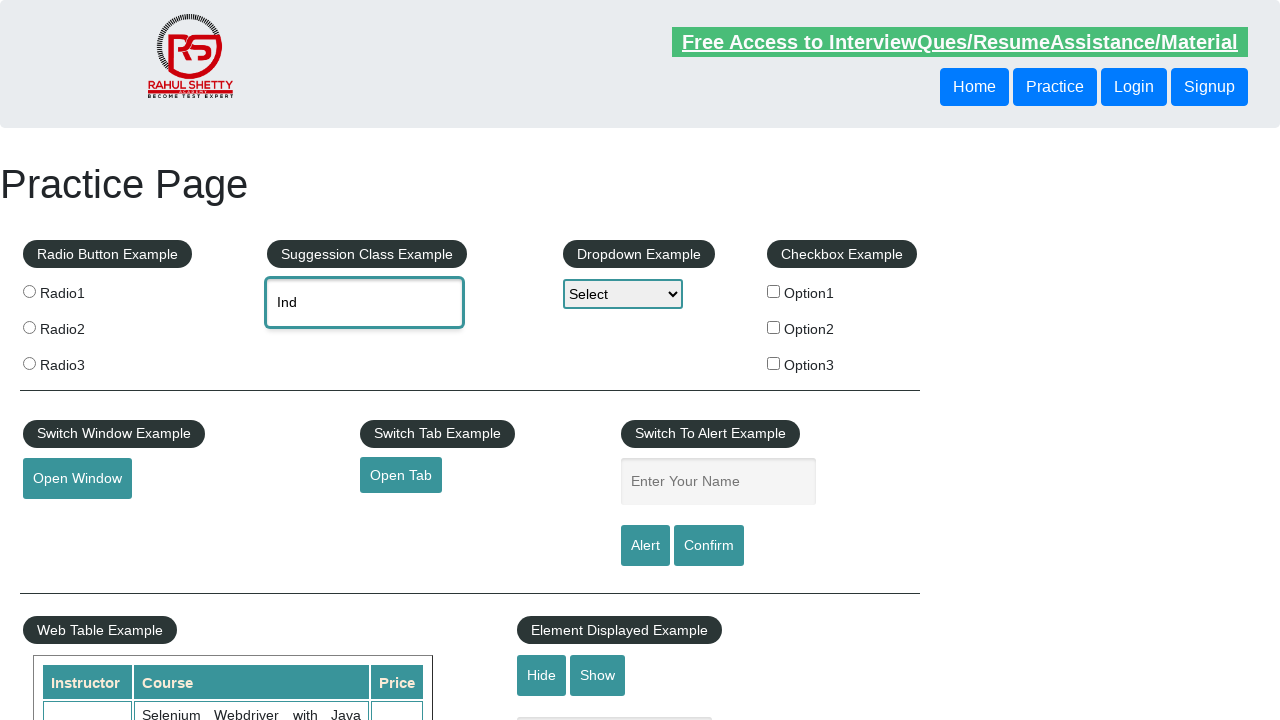

Waited 1000ms for autocomplete suggestions to appear
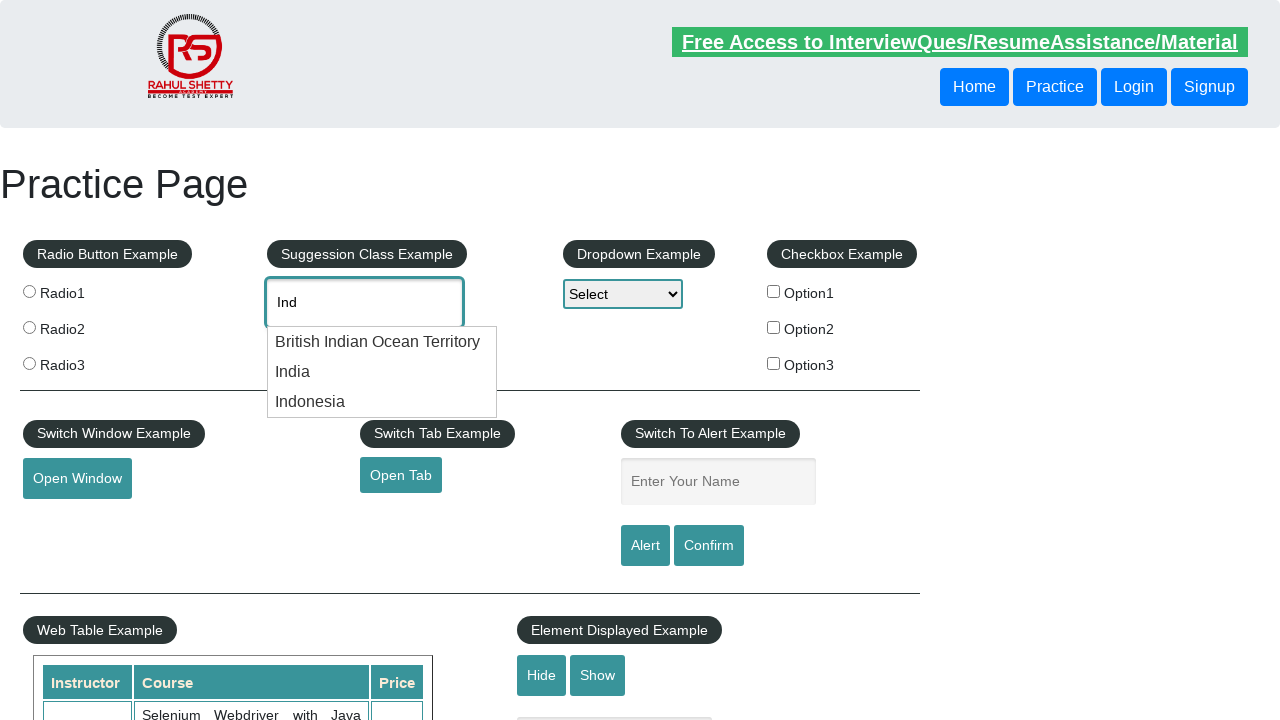

Pressed ArrowDown once to navigate to next suggestion on #autocomplete
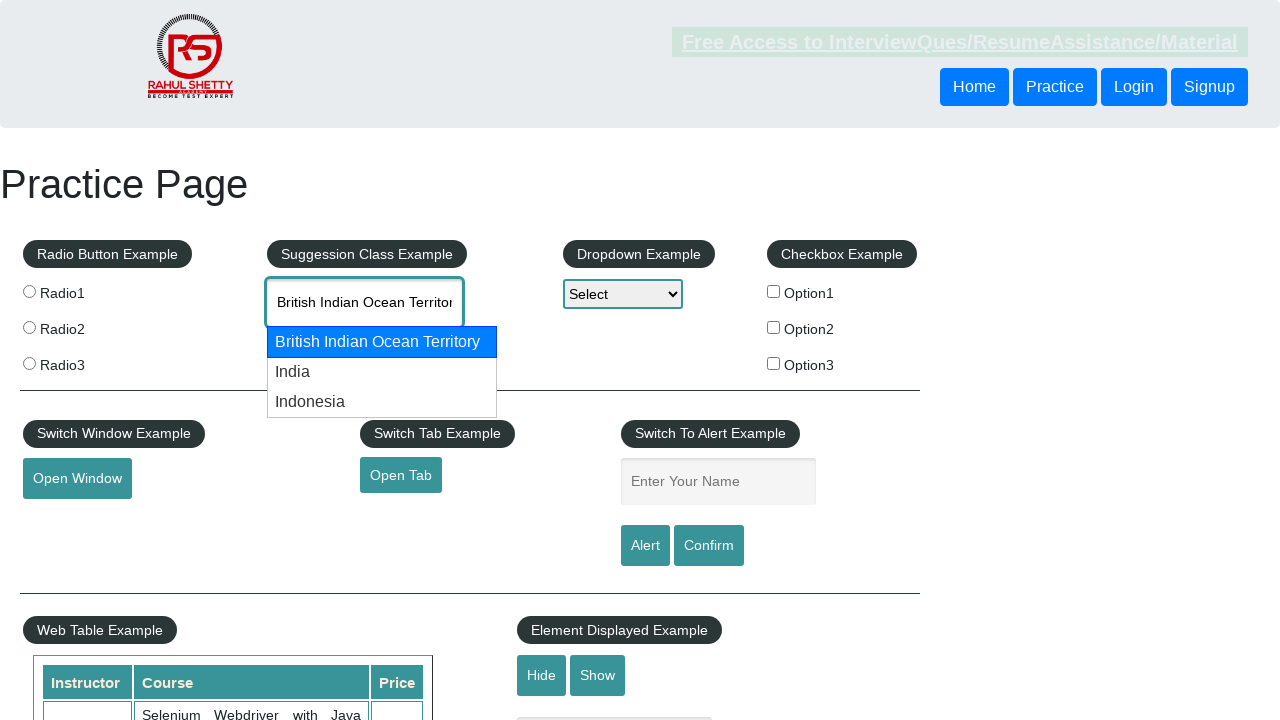

Pressed ArrowDown again to navigate to second suggestion on #autocomplete
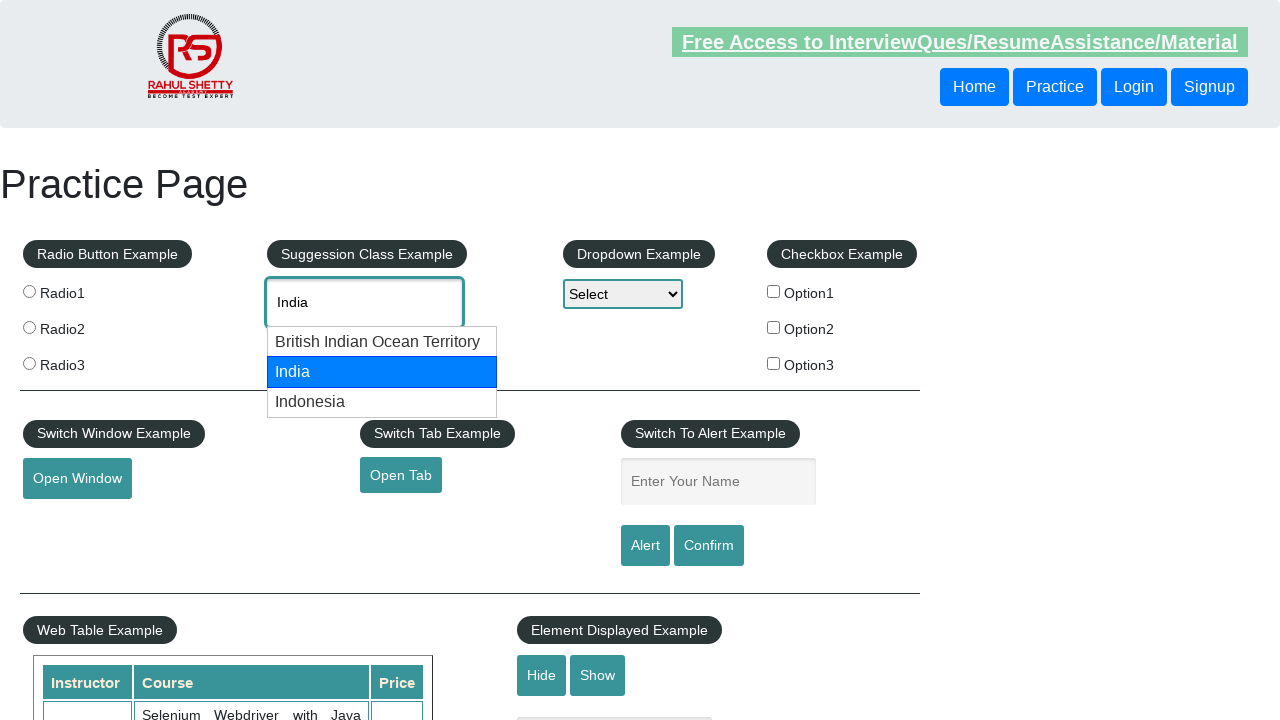

Retrieved autocomplete field value: 'None'
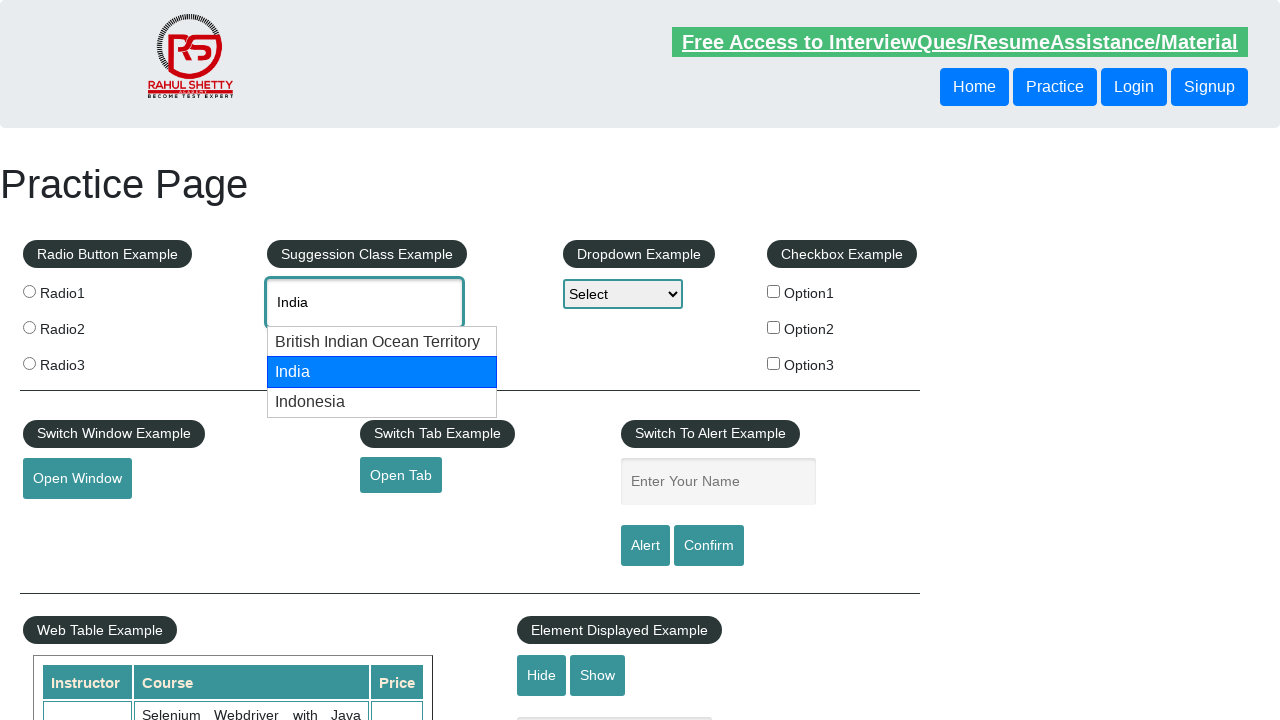

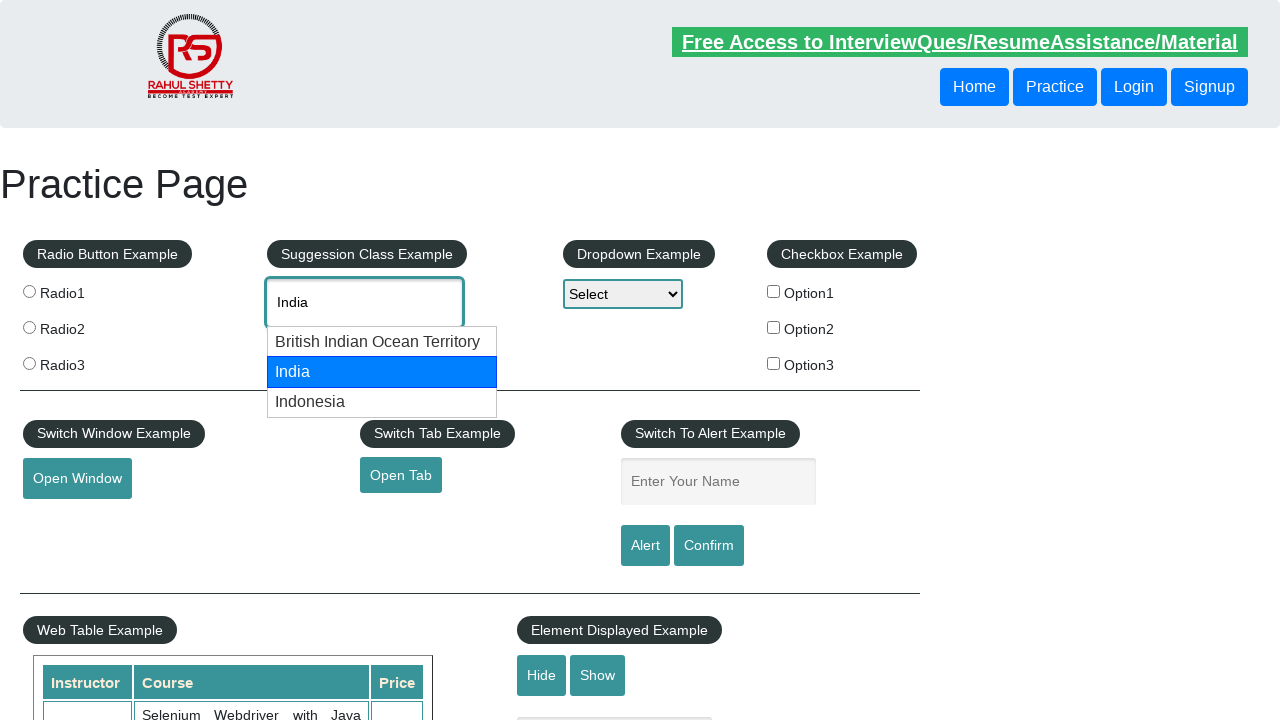